Tests that other controls are hidden when editing a todo item

Starting URL: https://demo.playwright.dev/todomvc

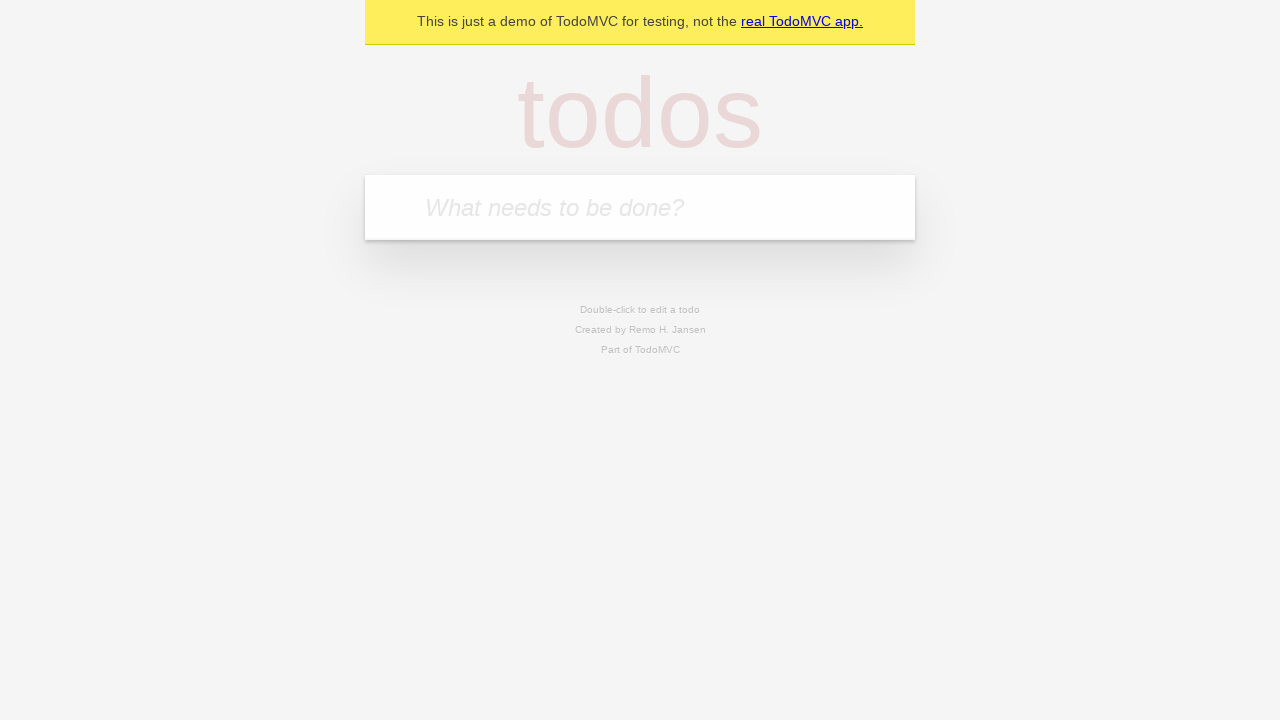

Filled input field with 'buy some cheese' on internal:attr=[placeholder="What needs to be done?"i]
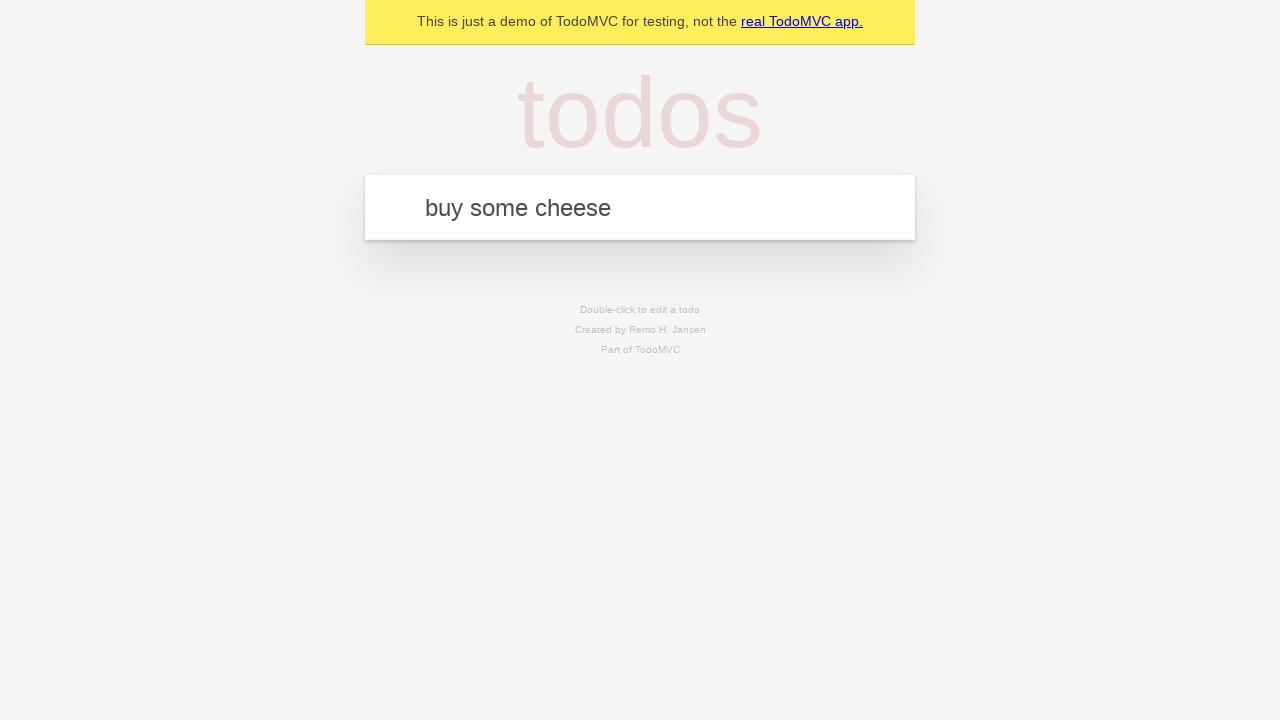

Pressed Enter to add first todo item on internal:attr=[placeholder="What needs to be done?"i]
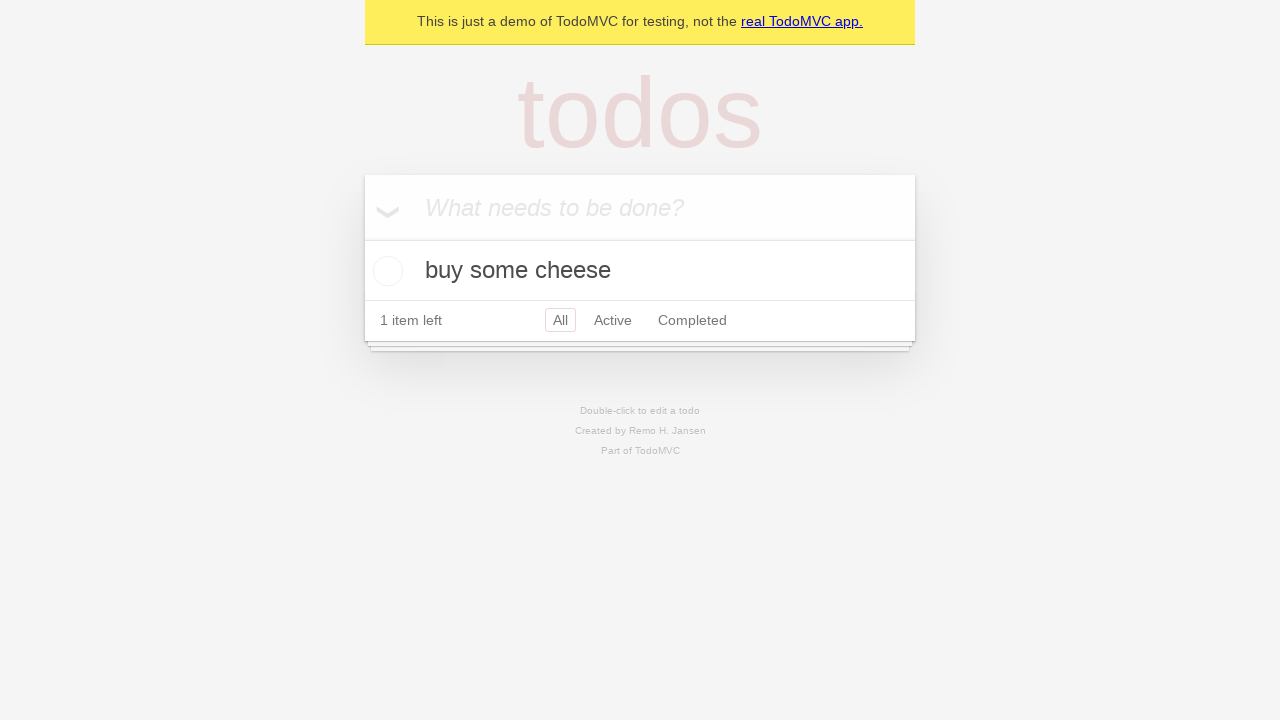

Filled input field with 'feed the cat' on internal:attr=[placeholder="What needs to be done?"i]
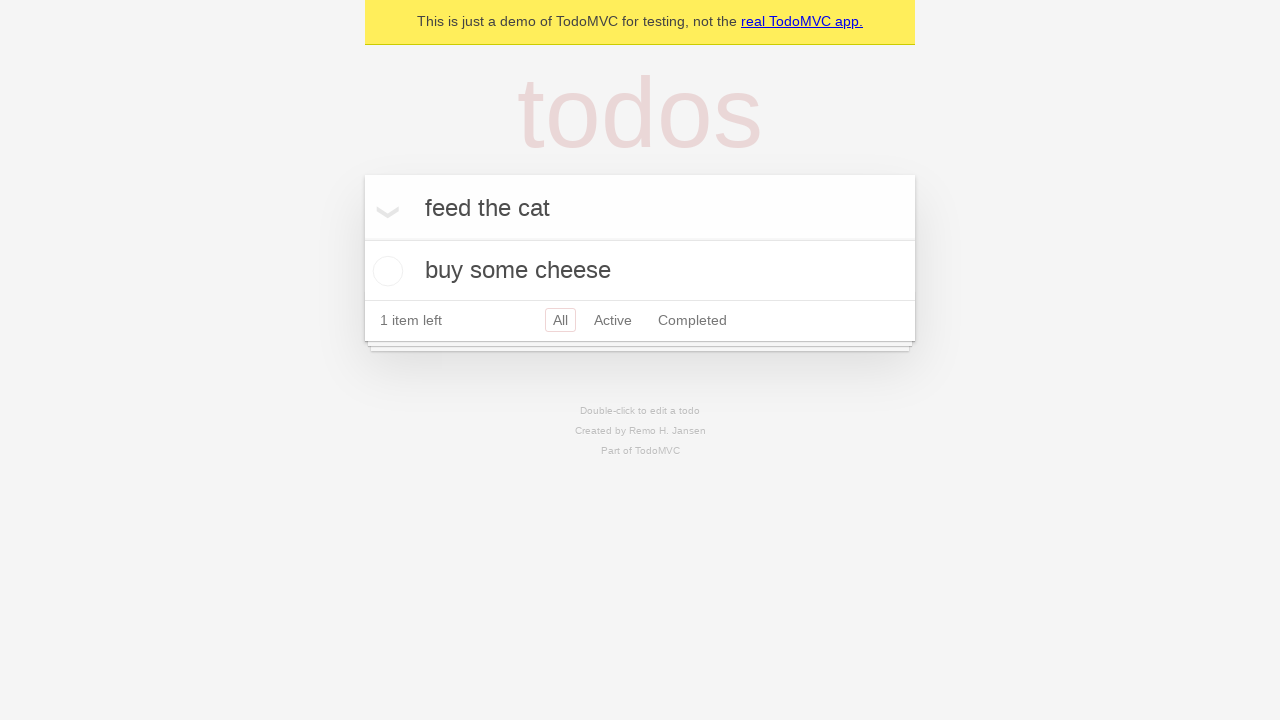

Pressed Enter to add second todo item on internal:attr=[placeholder="What needs to be done?"i]
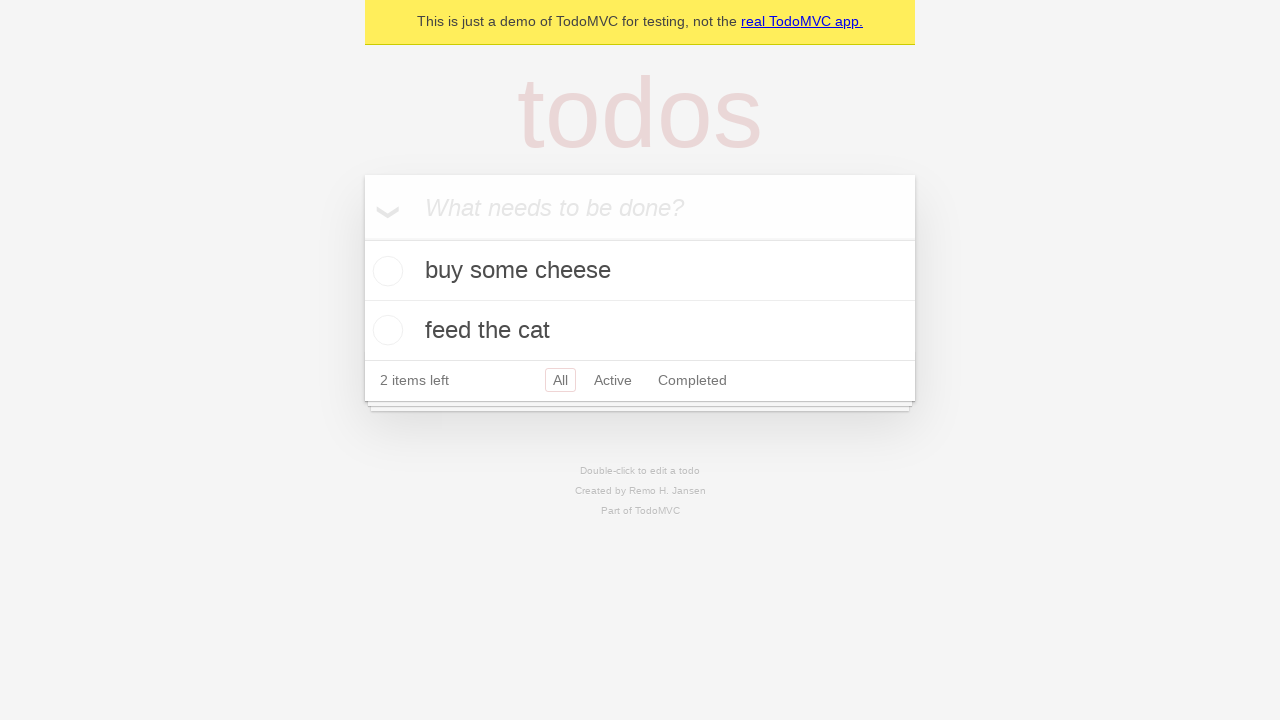

Filled input field with 'book a doctors appointment' on internal:attr=[placeholder="What needs to be done?"i]
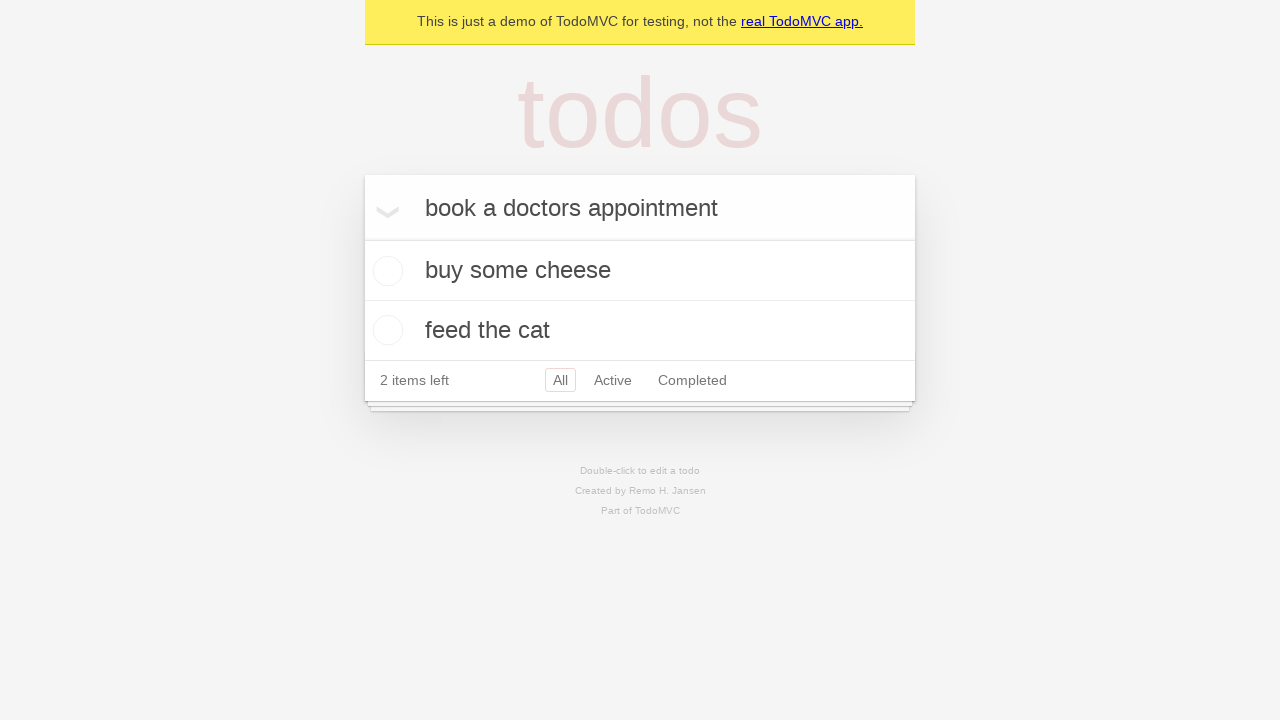

Pressed Enter to add third todo item on internal:attr=[placeholder="What needs to be done?"i]
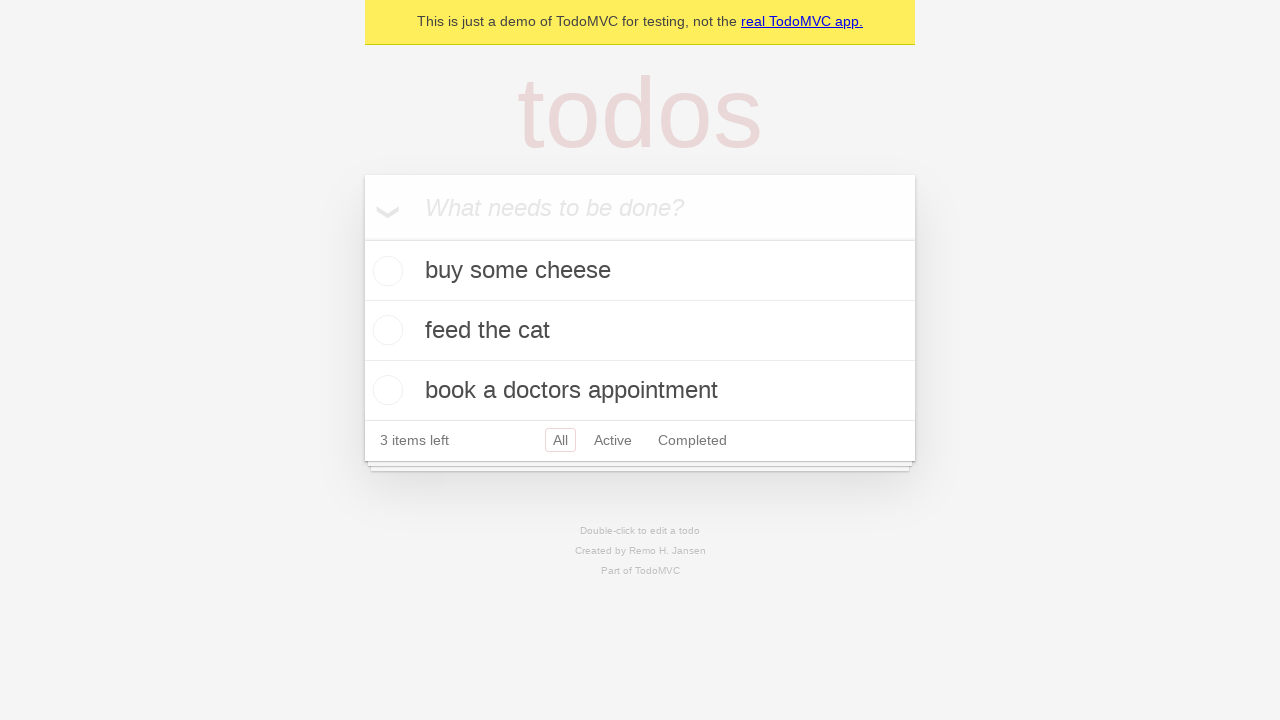

Waited for third todo item to be created
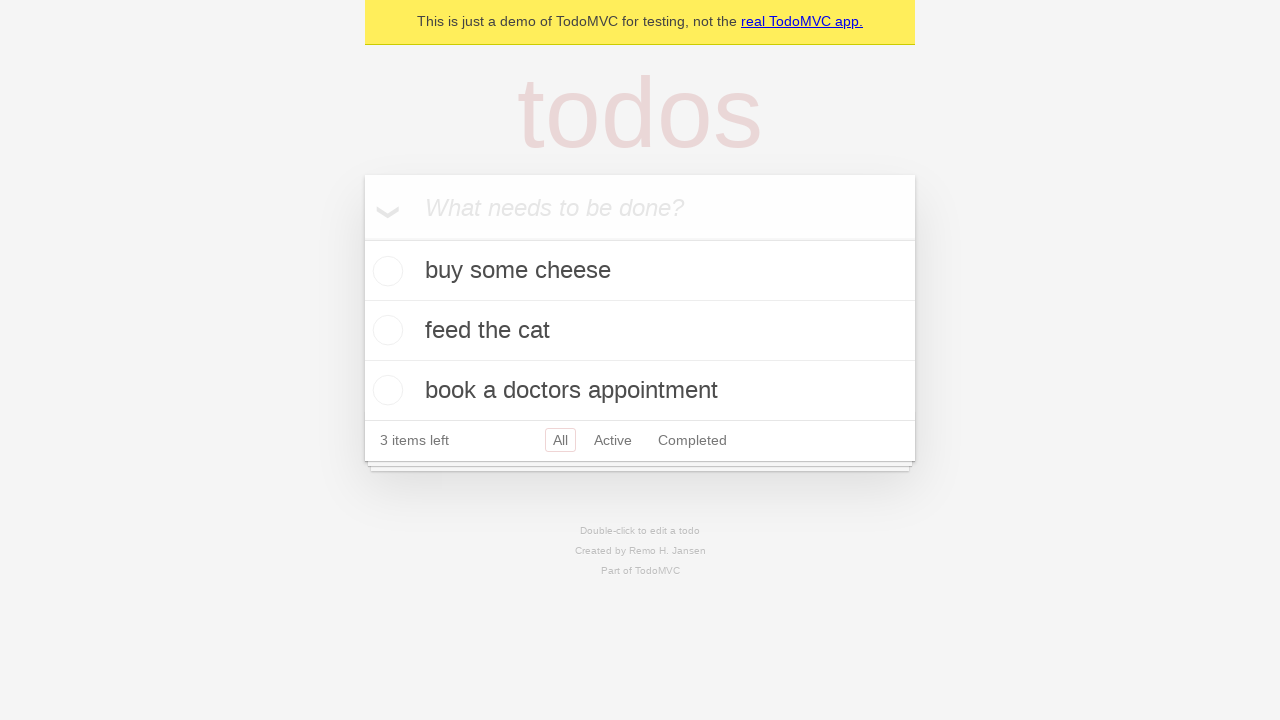

Double-clicked second todo item to enter edit mode at (640, 331) on [data-testid='todo-item'] >> nth=1
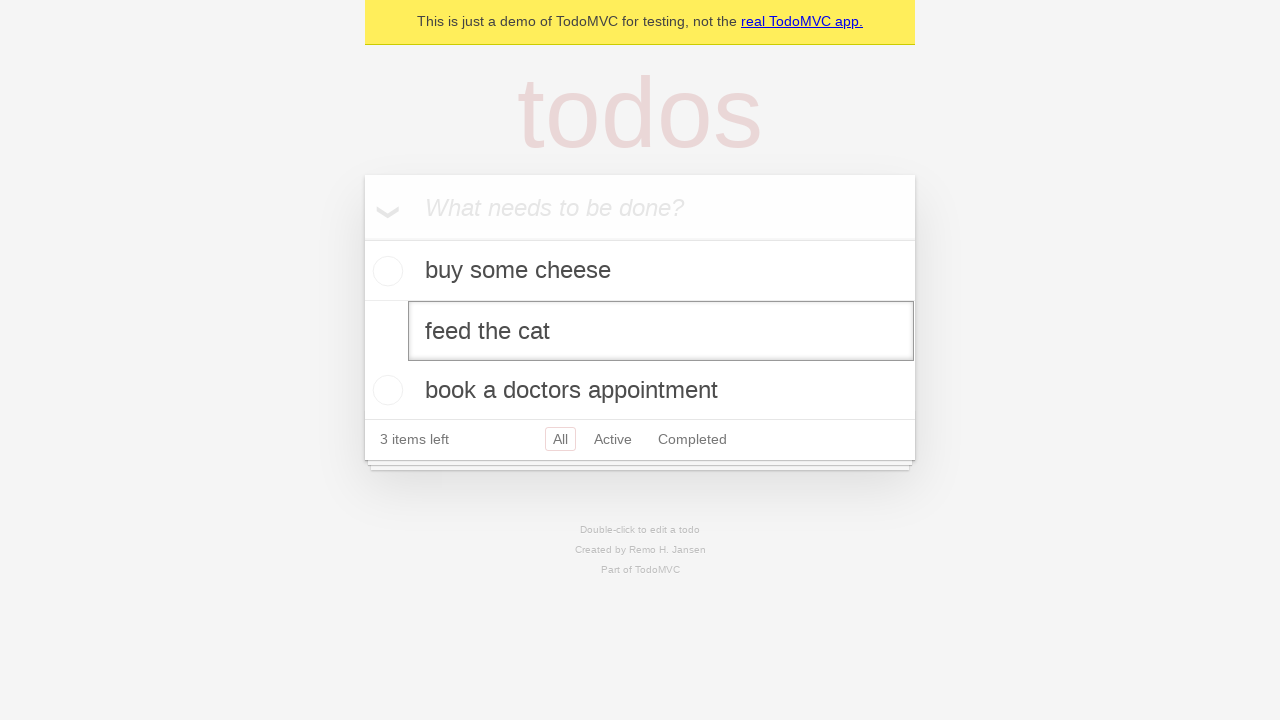

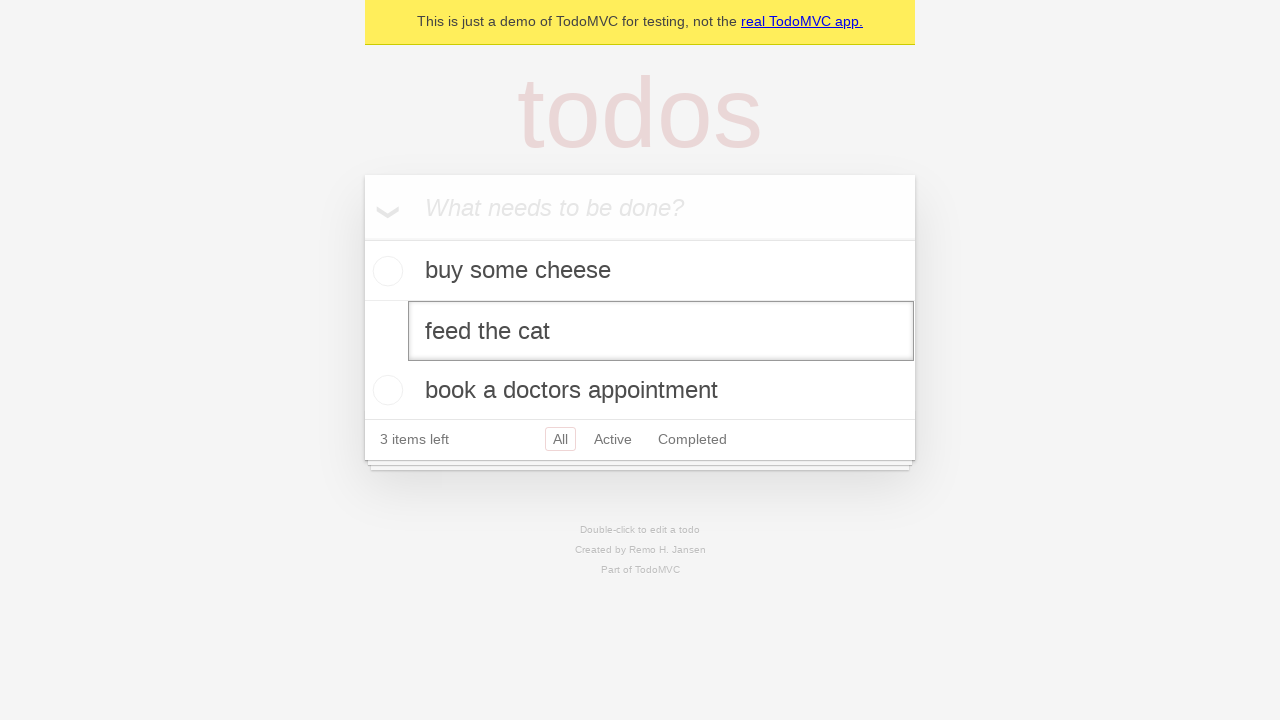